Tests JavaScript alert handling by clicking a button that triggers a JS alert, waiting for the alert to appear, and then accepting it.

Starting URL: https://the-internet.herokuapp.com/javascript_alerts

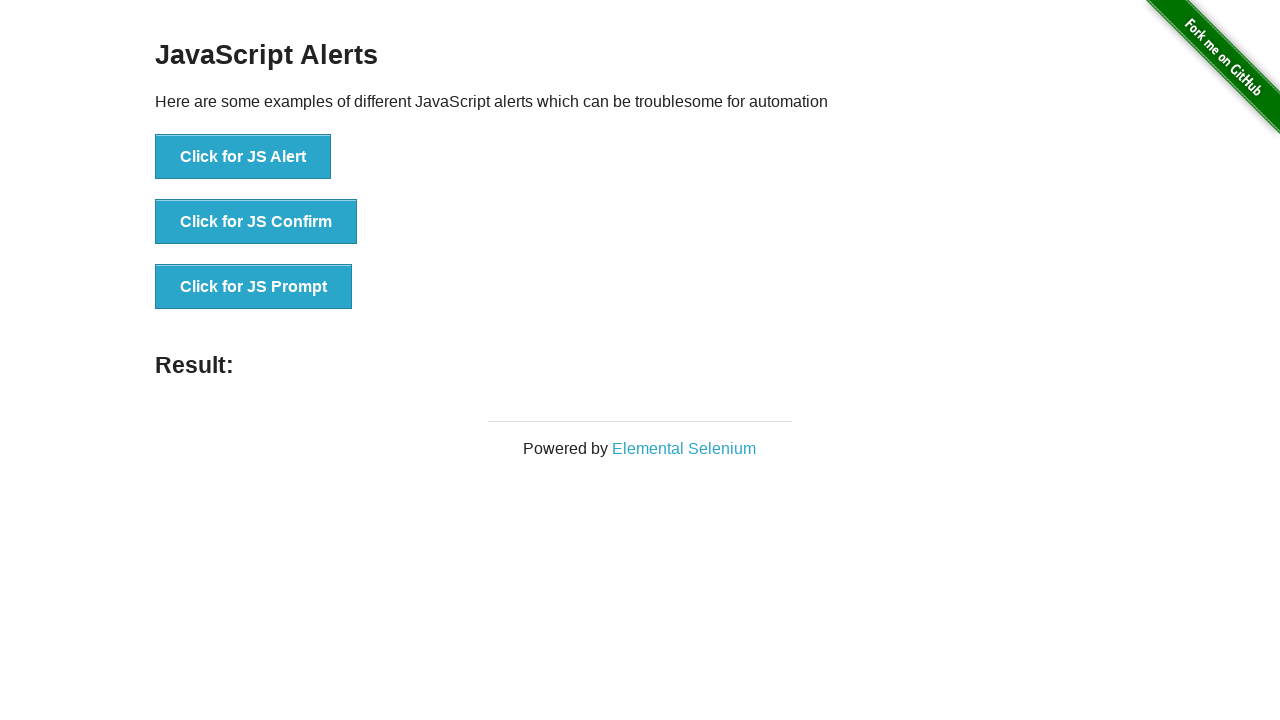

Clicked button to trigger JavaScript alert at (243, 157) on xpath=//button[normalize-space()='Click for JS Alert']
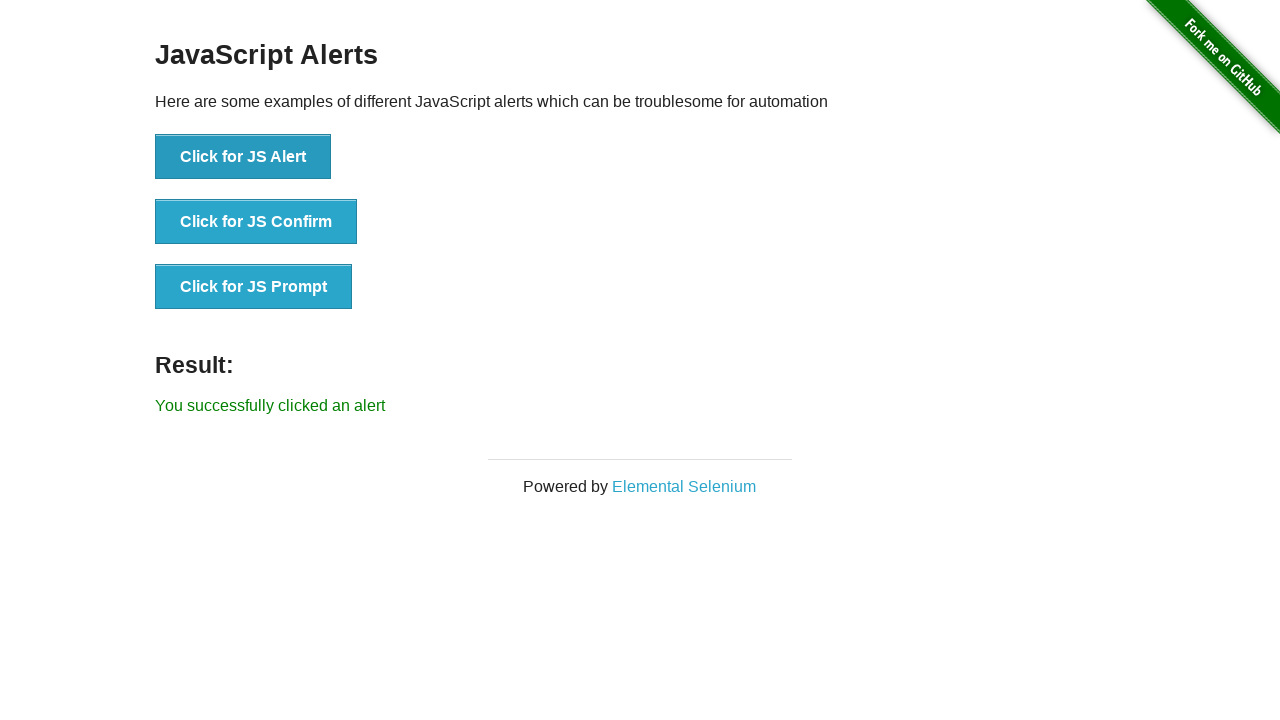

Set up dialog handler to accept alerts
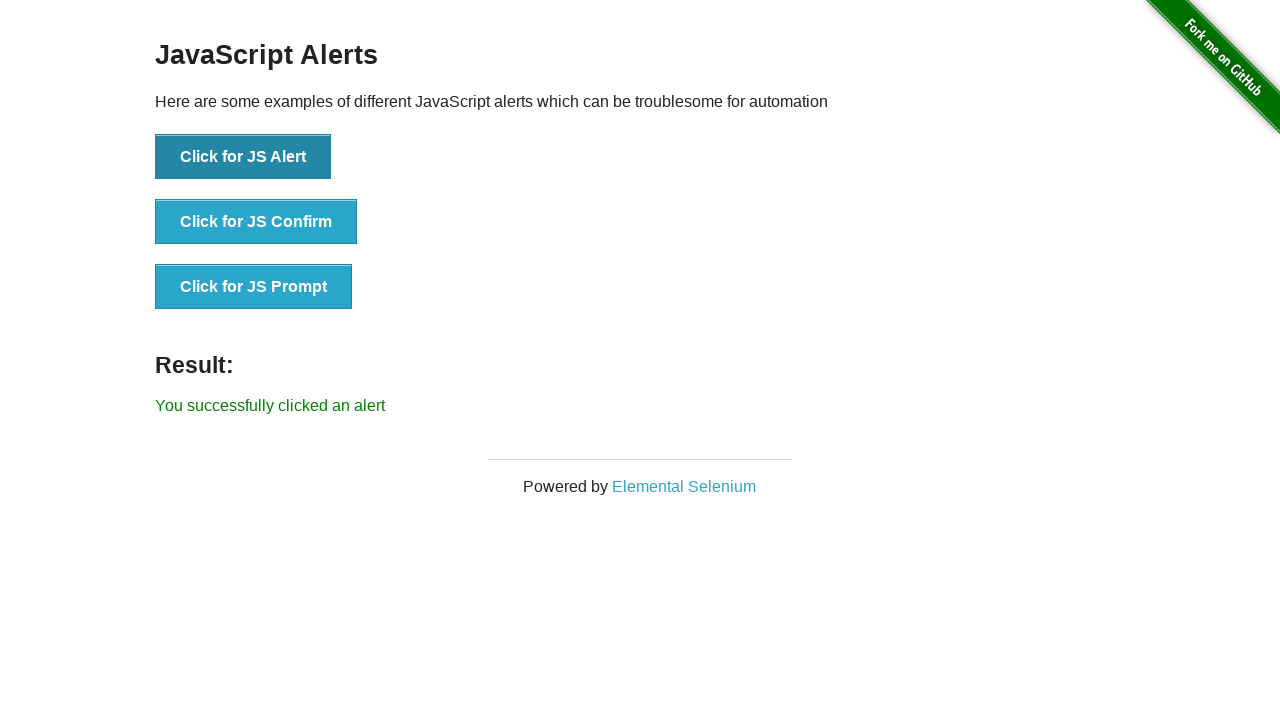

Executed evaluation to ensure dialog is processed
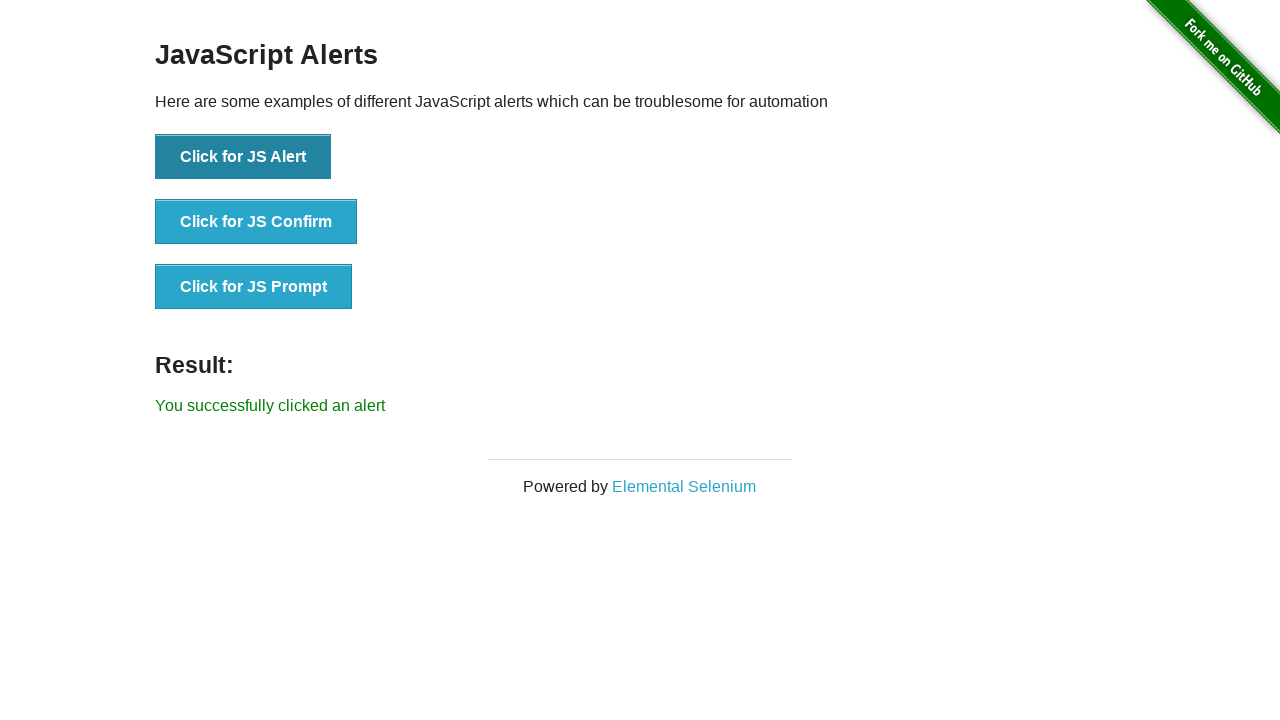

Result message appeared after accepting alert
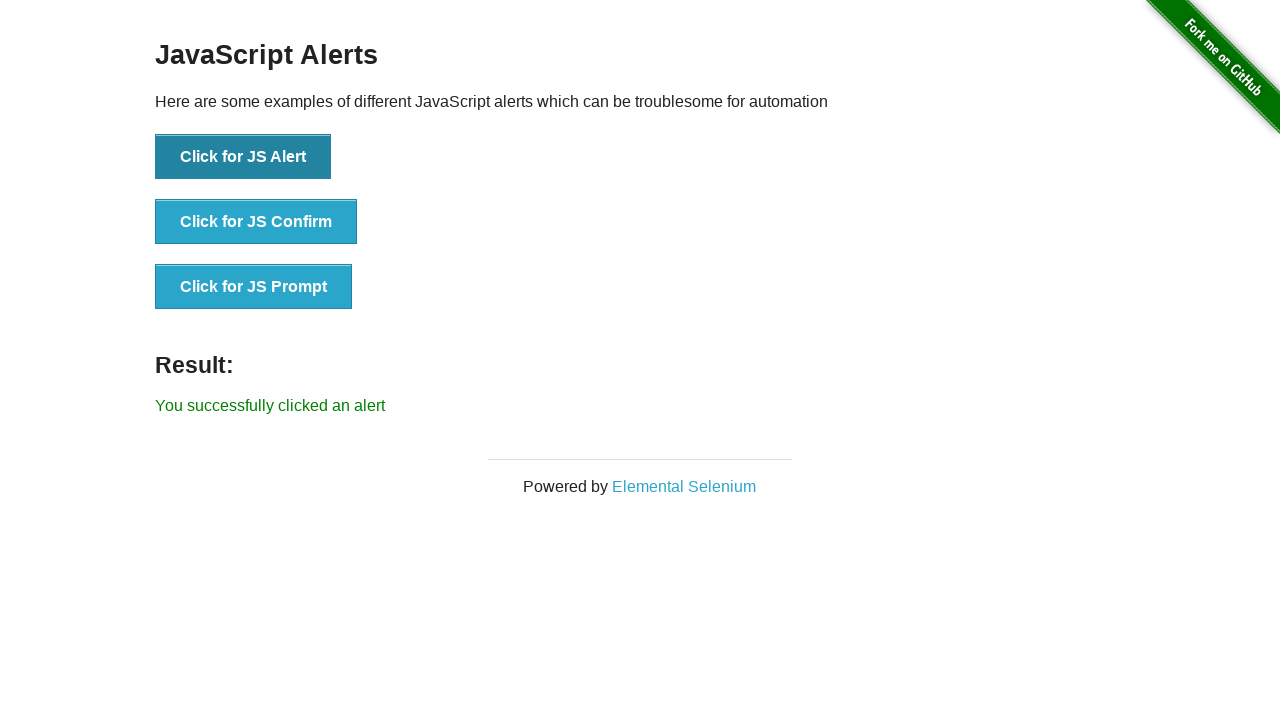

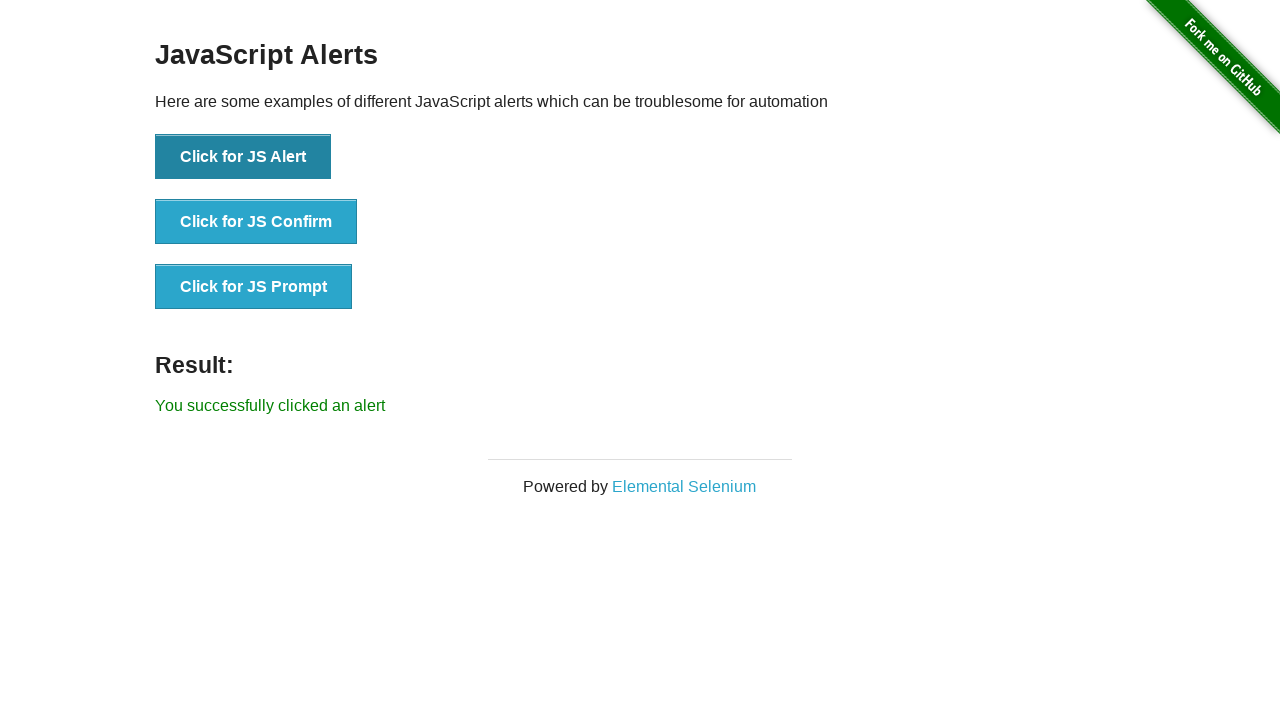